Tests form submission by entering text in an input field and submitting the form

Starting URL: https://www.selenium.dev/selenium/web/web-form.html

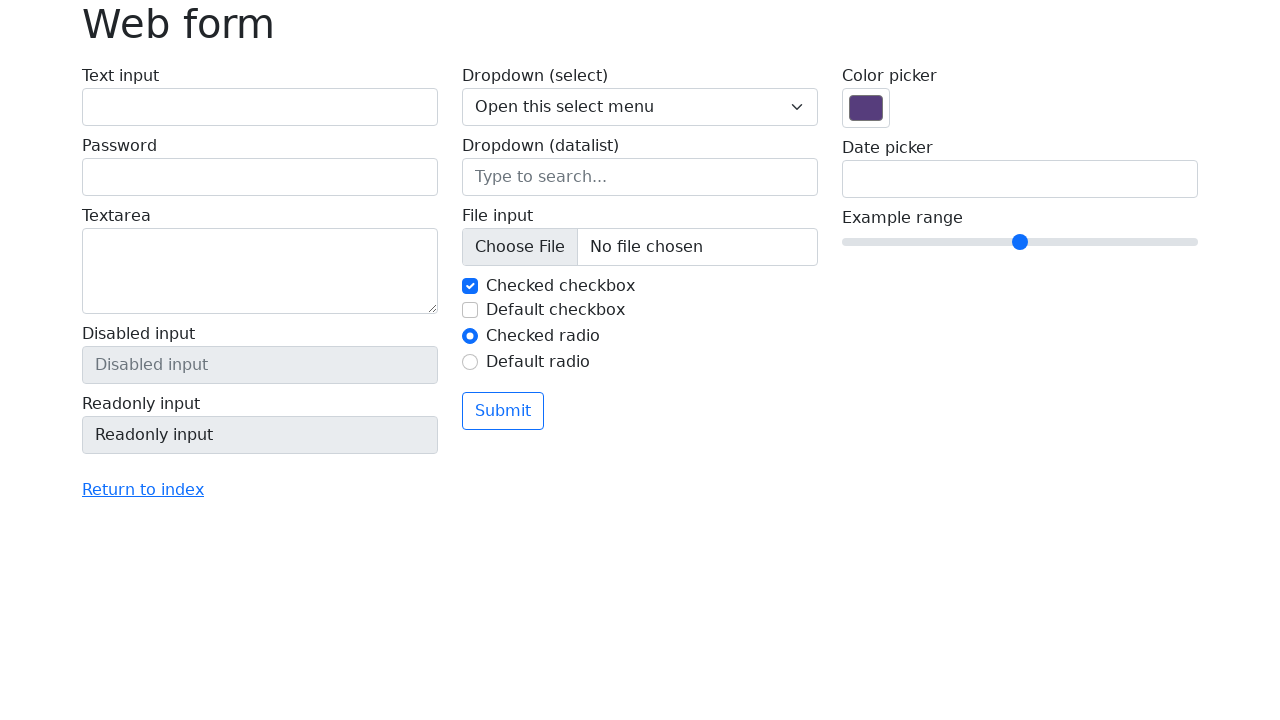

Clicked on text input field at (260, 107) on #my-text-id
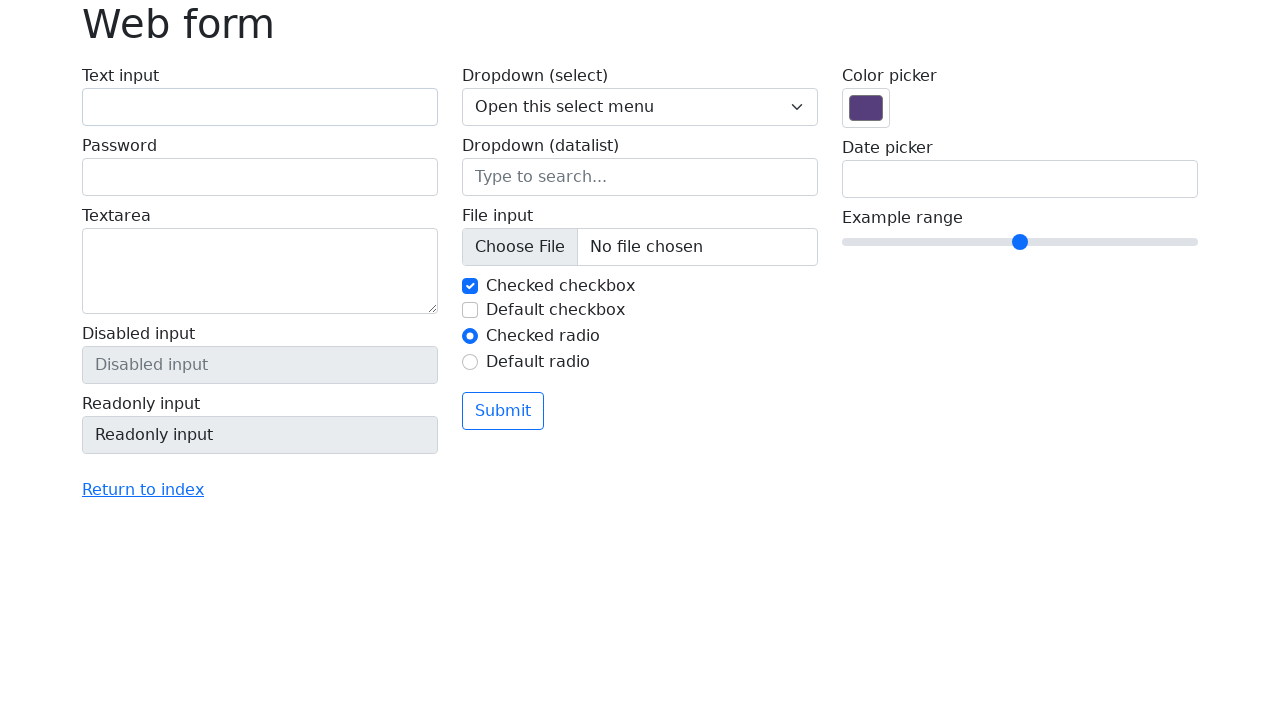

Filled text input field with 'Selenium' on #my-text-id
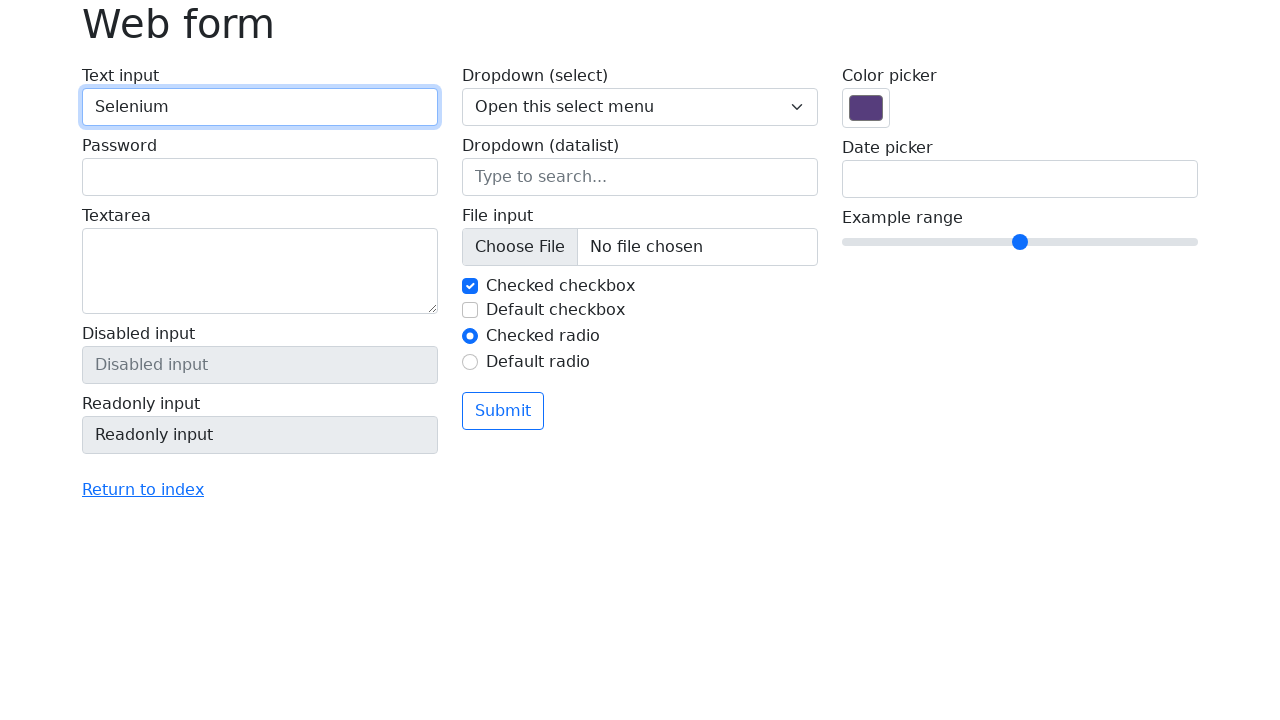

Clicked submit button to submit form at (503, 411) on button[type='submit']
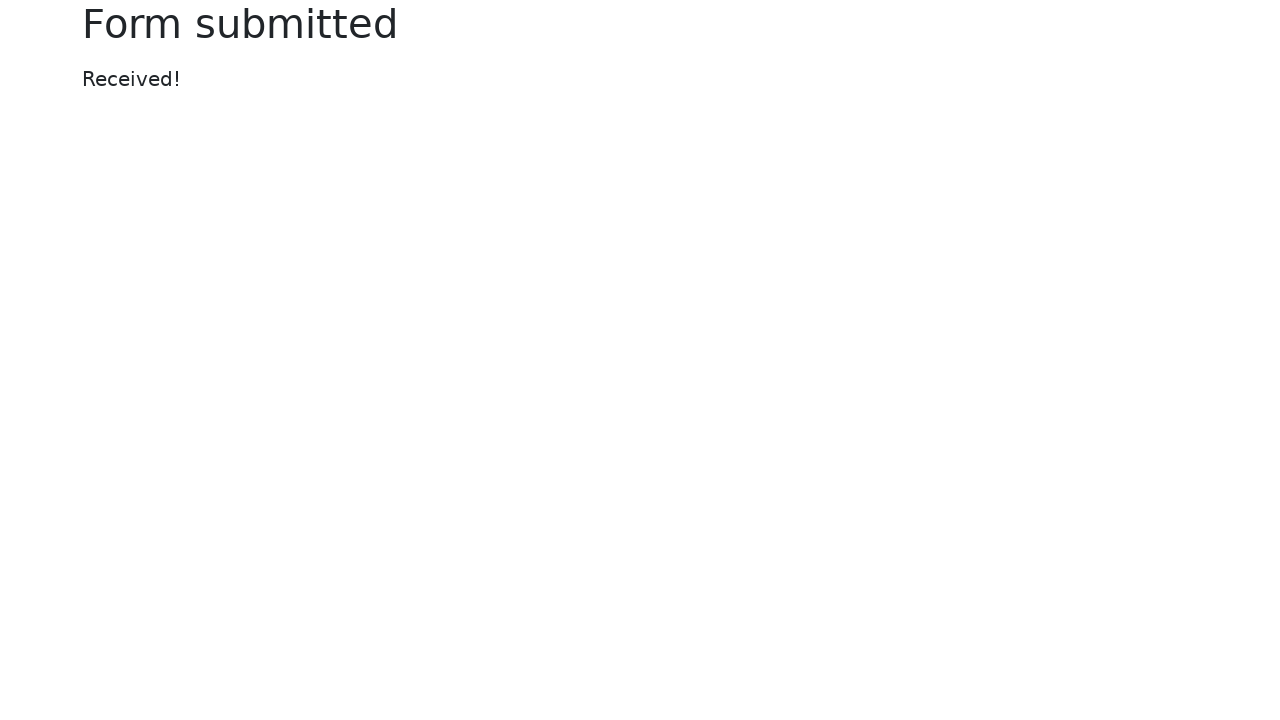

Success message element loaded
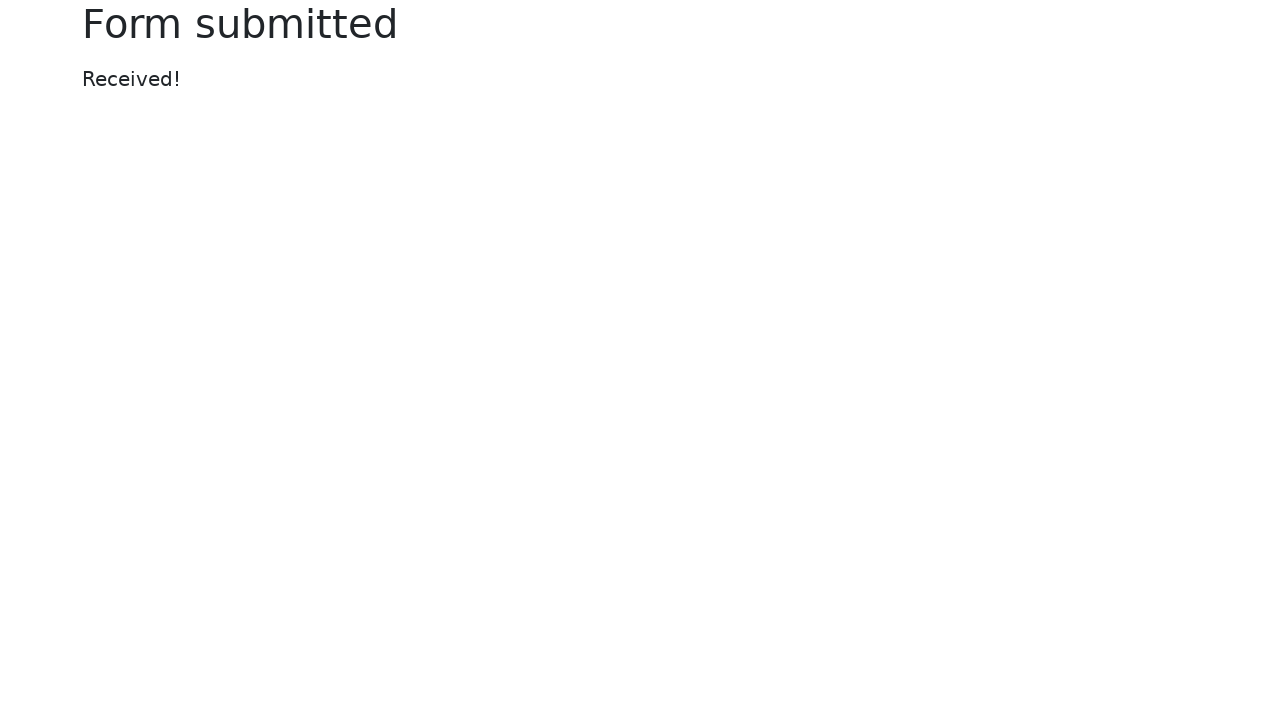

Retrieved success message text content
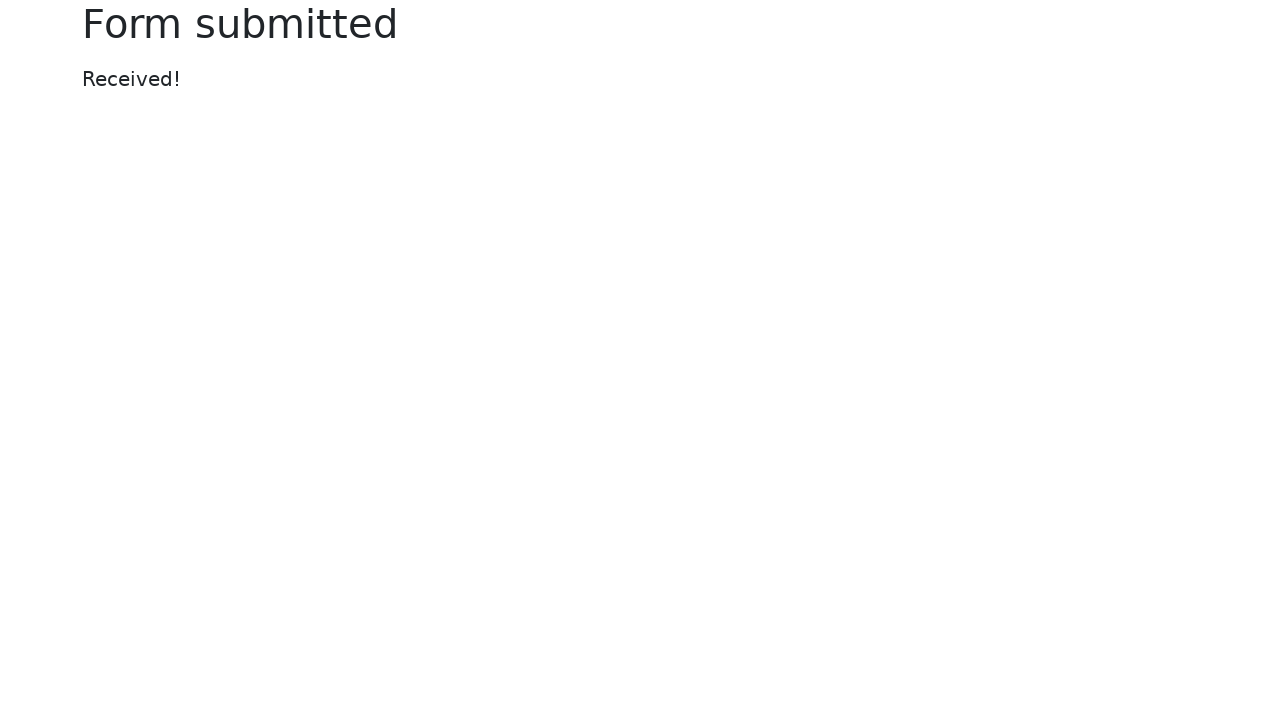

Asserted that success message equals 'Received!'
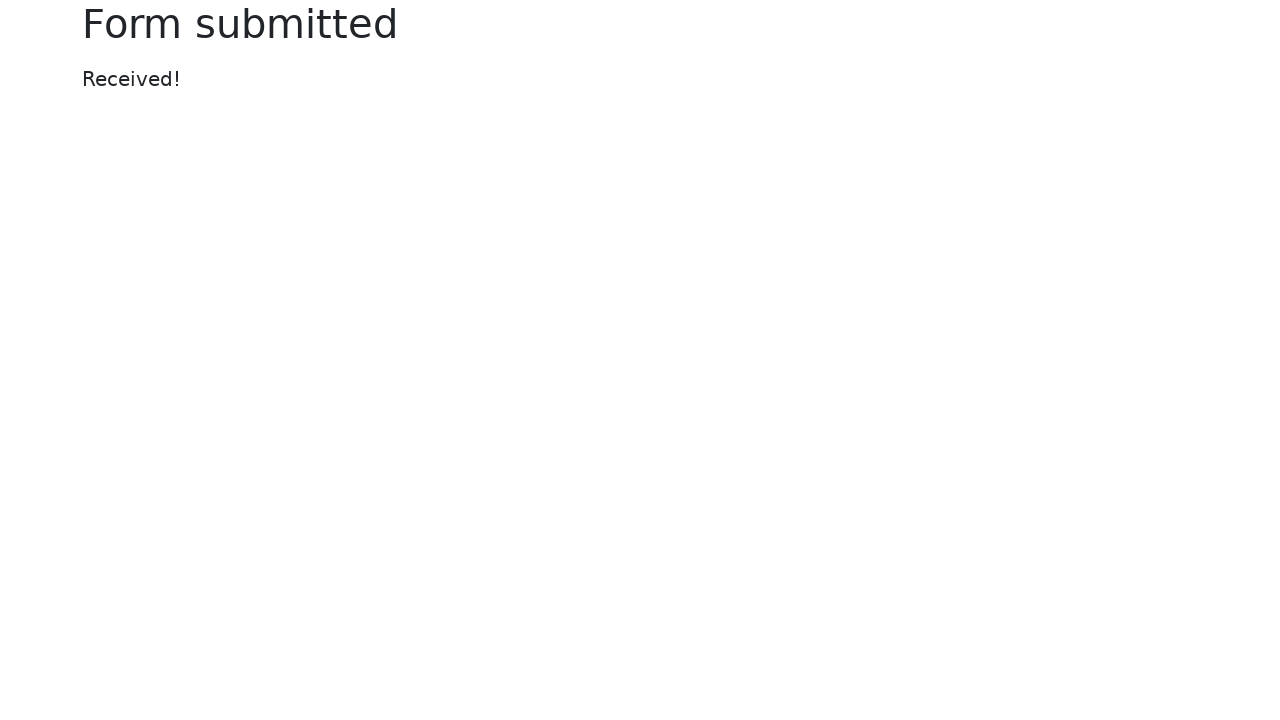

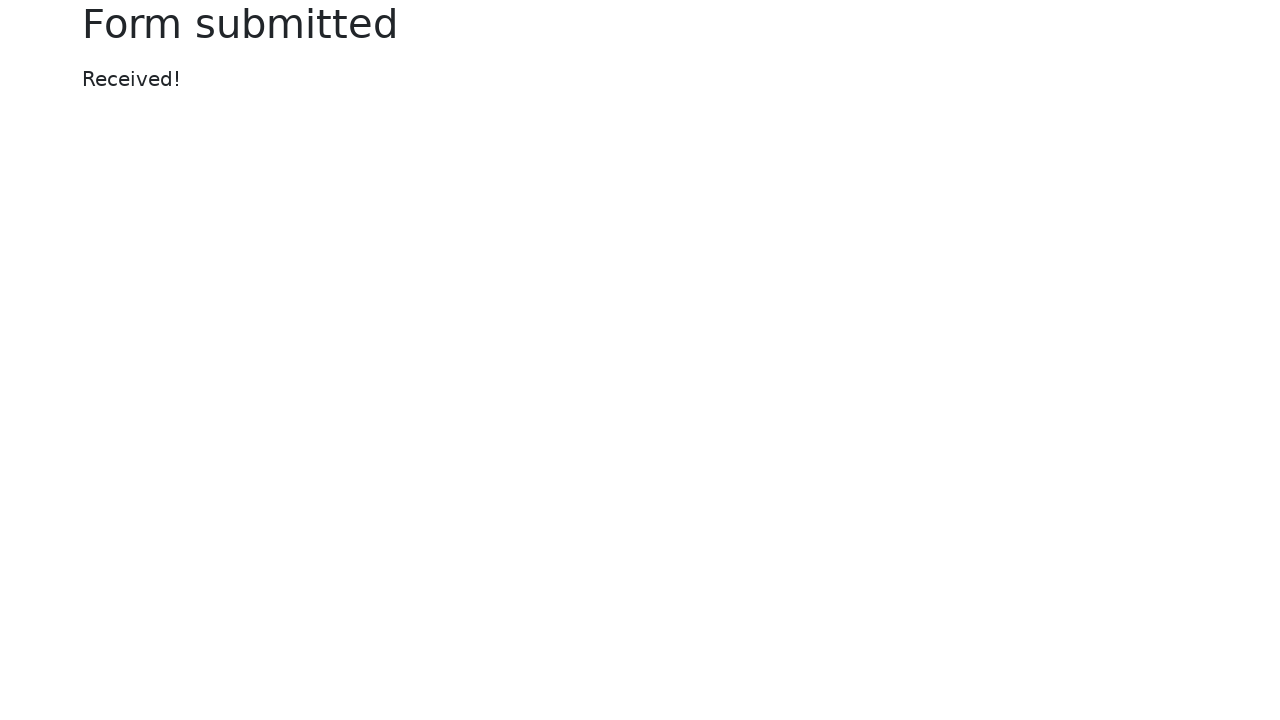